Tests Close Price filter by clicking on stock universe and accessing multiple filter cards

Starting URL: https://www.tickertape.in/screener/equity

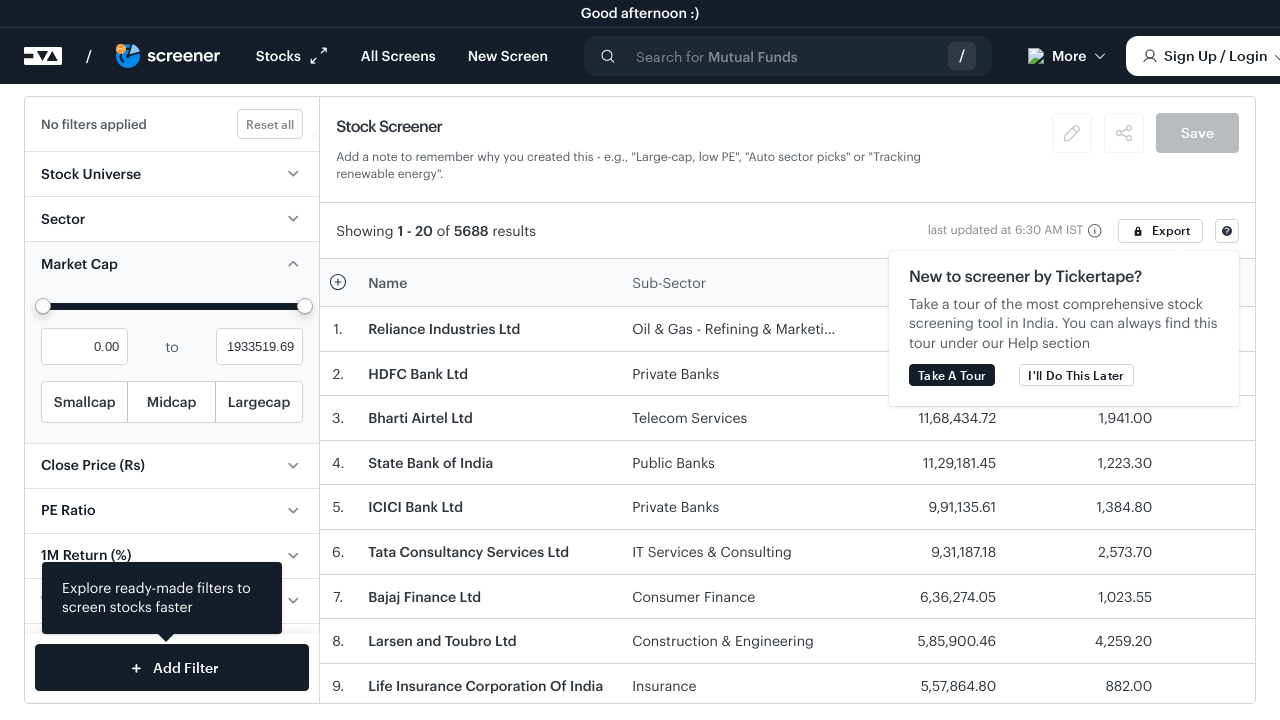

Clicked on the first stock universe option at (91, 174) on (//div[@class="jsx-214020999 jsx-173293736 "])[1]
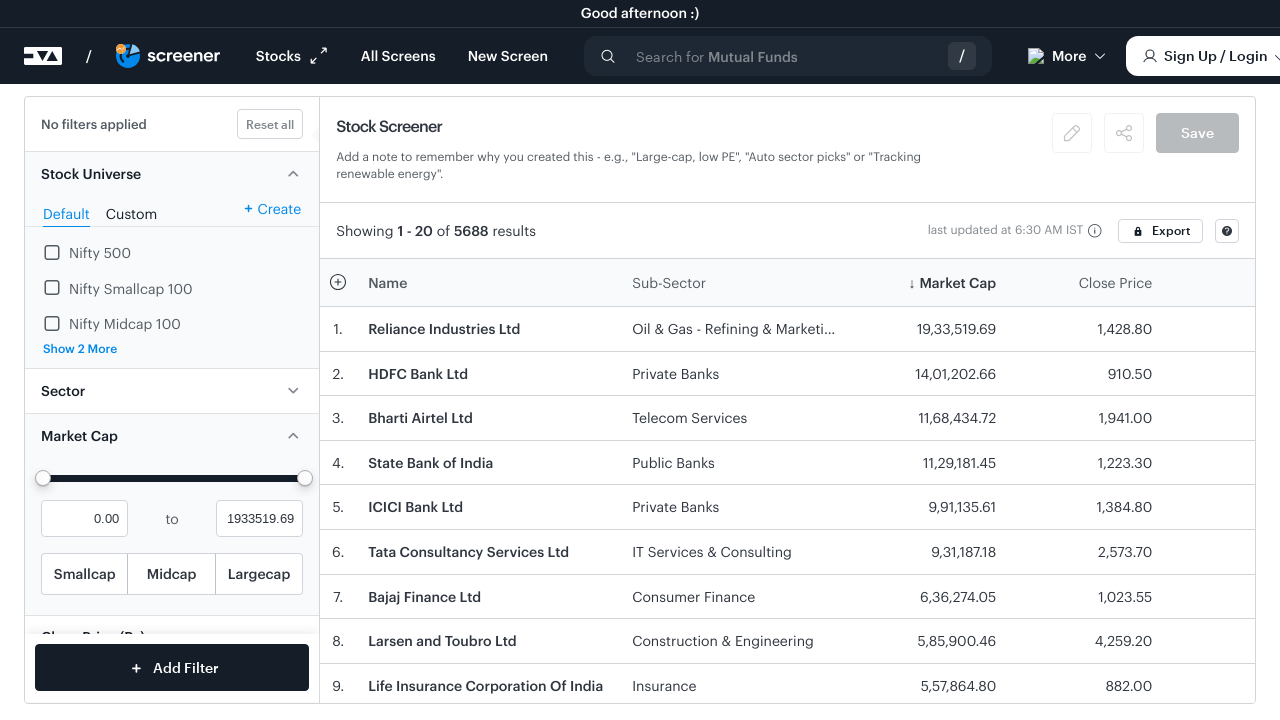

Clicked on PE ratio filter card at (86, 476) on (//div[@class="jsx-254693987 card-title"])[3]
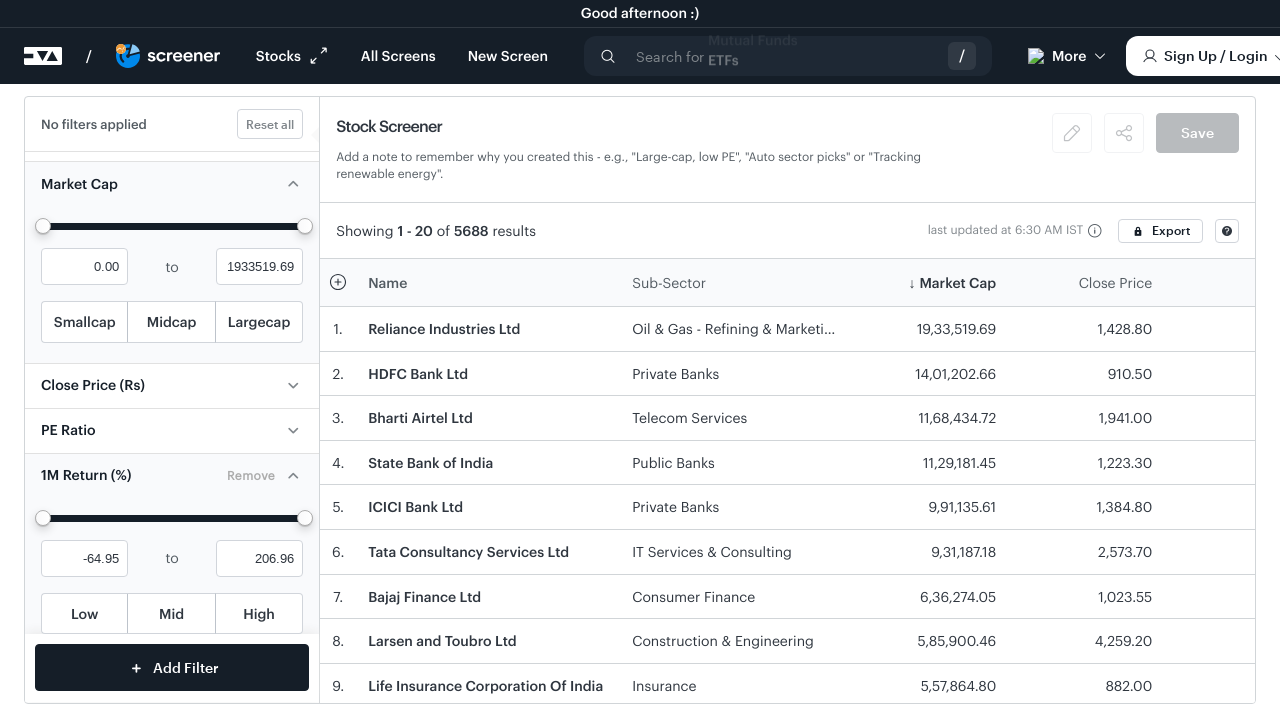

Clicked on Market Cap filter card at (93, 386) on (//div[@class="jsx-254693987 card-title"])[1]
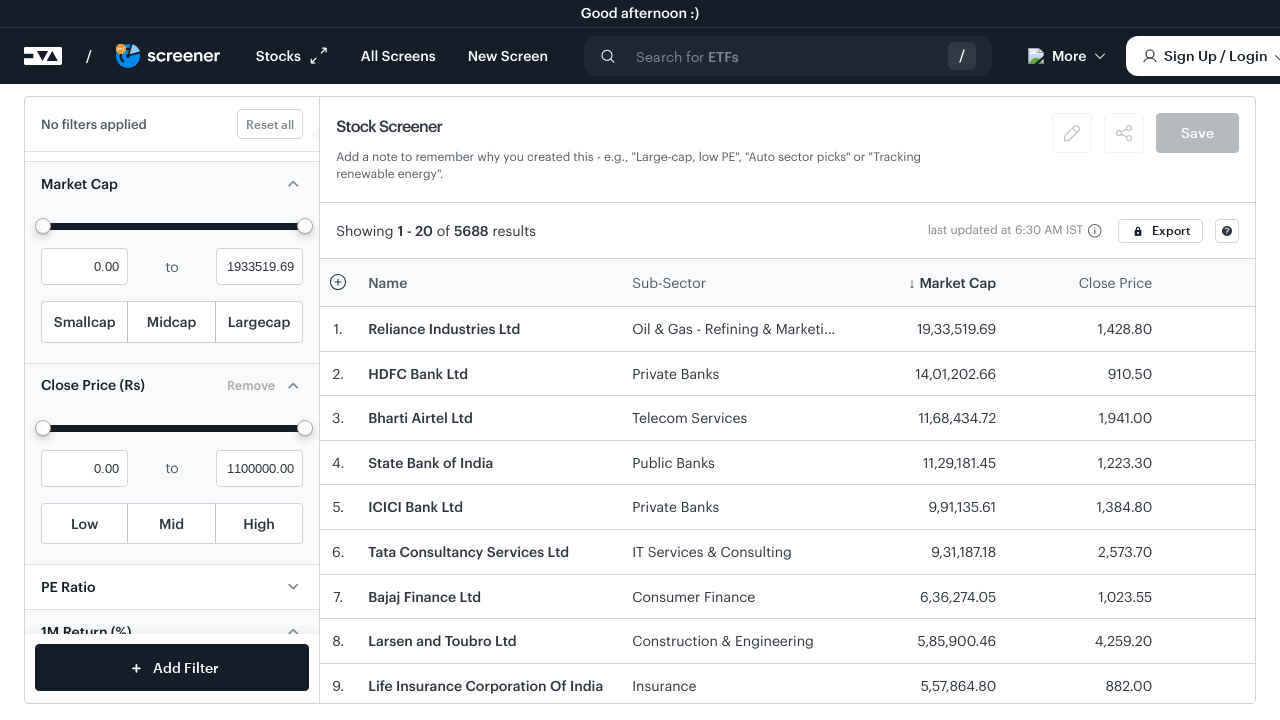

Clicked on Close Price filter card at (85, 521) on (//div[@class="jsx-254693987 card-title"])[2]
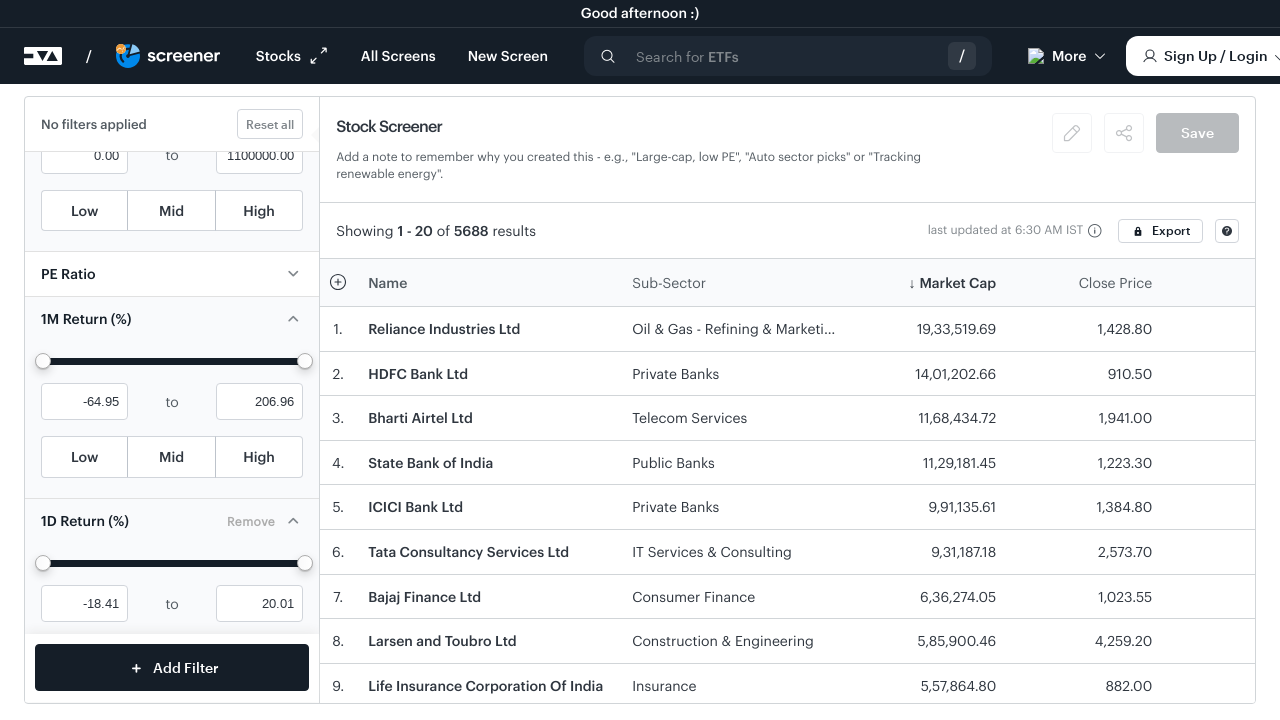

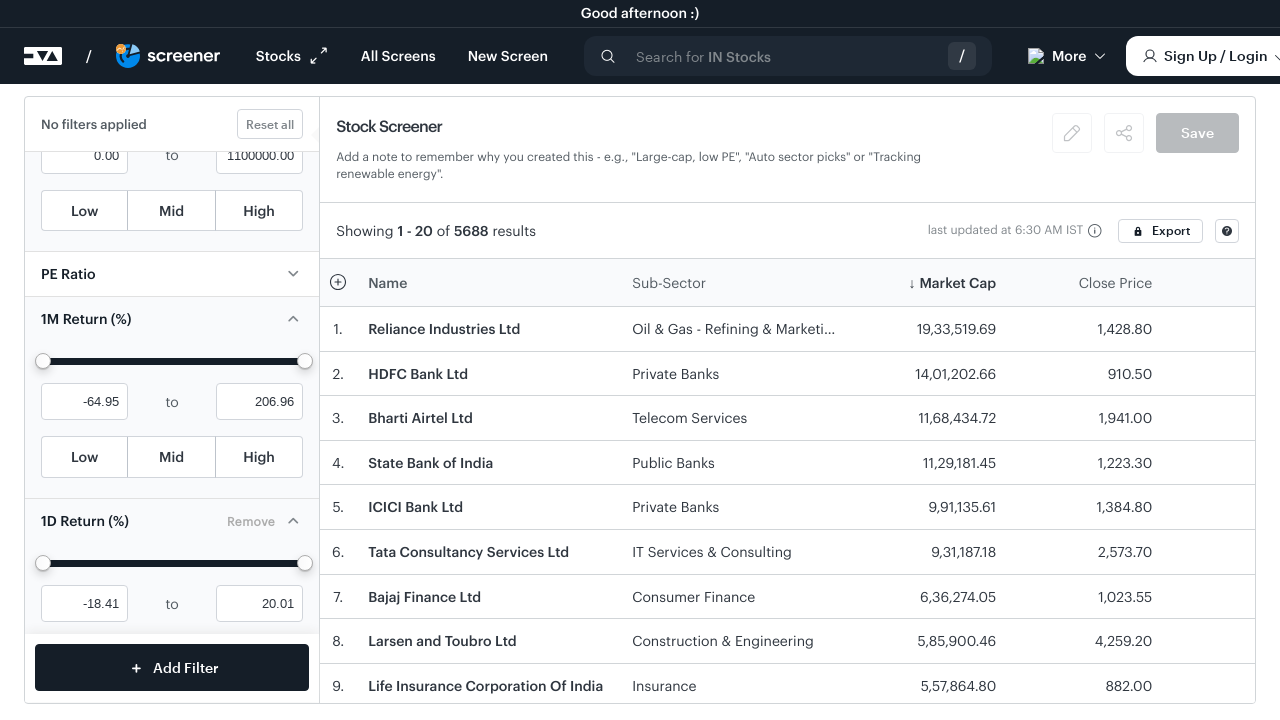